Tests the e-commerce flow on demoblaze.com by navigating to Laptops category, selecting a MacBook Pro, adding it to cart, and initiating the checkout process

Starting URL: https://demoblaze.com/

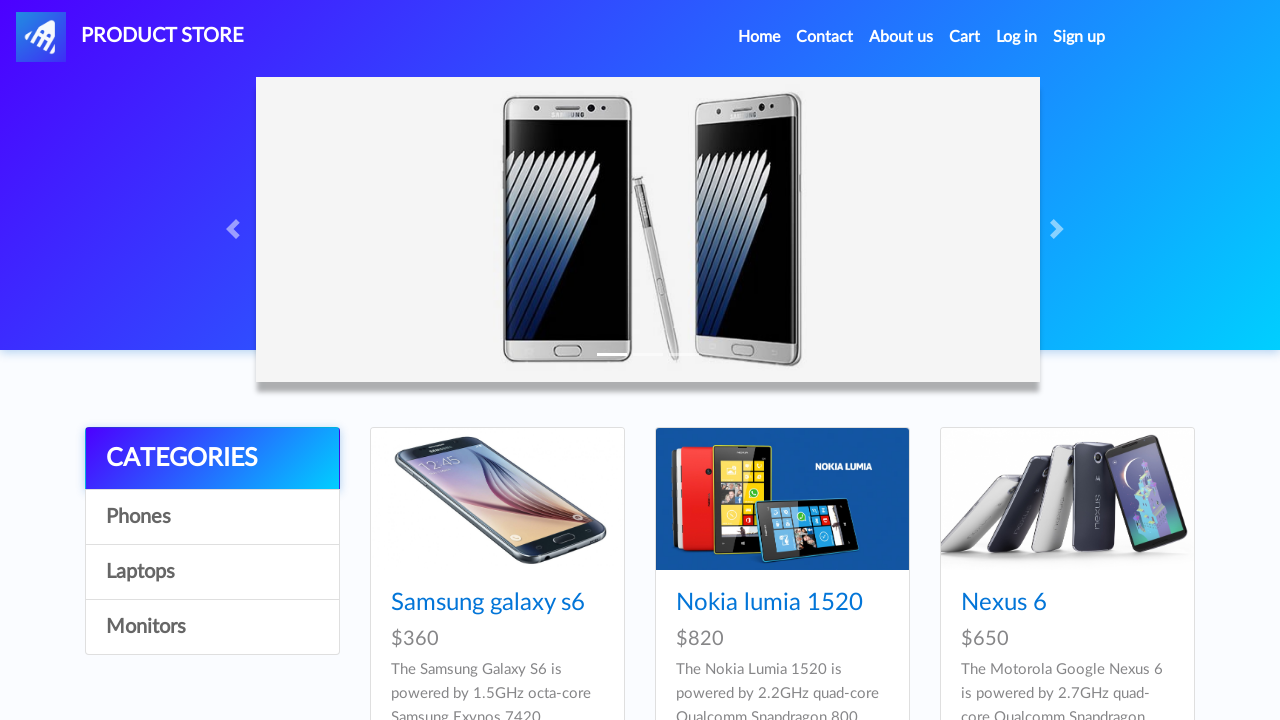

Clicked on Laptops category at (212, 572) on internal:role=link[name="Laptops"i]
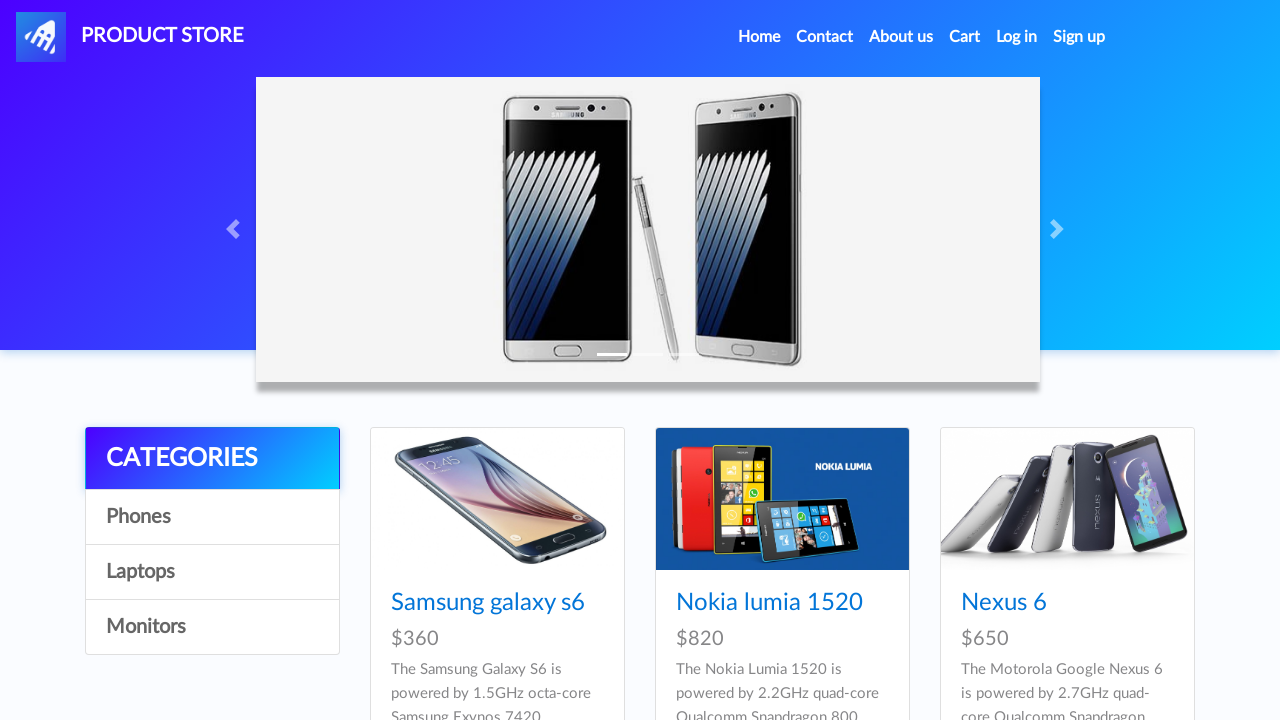

Clicked on MacBook Pro product at (1033, 708) on internal:role=link[name="MacBook Pro"i]
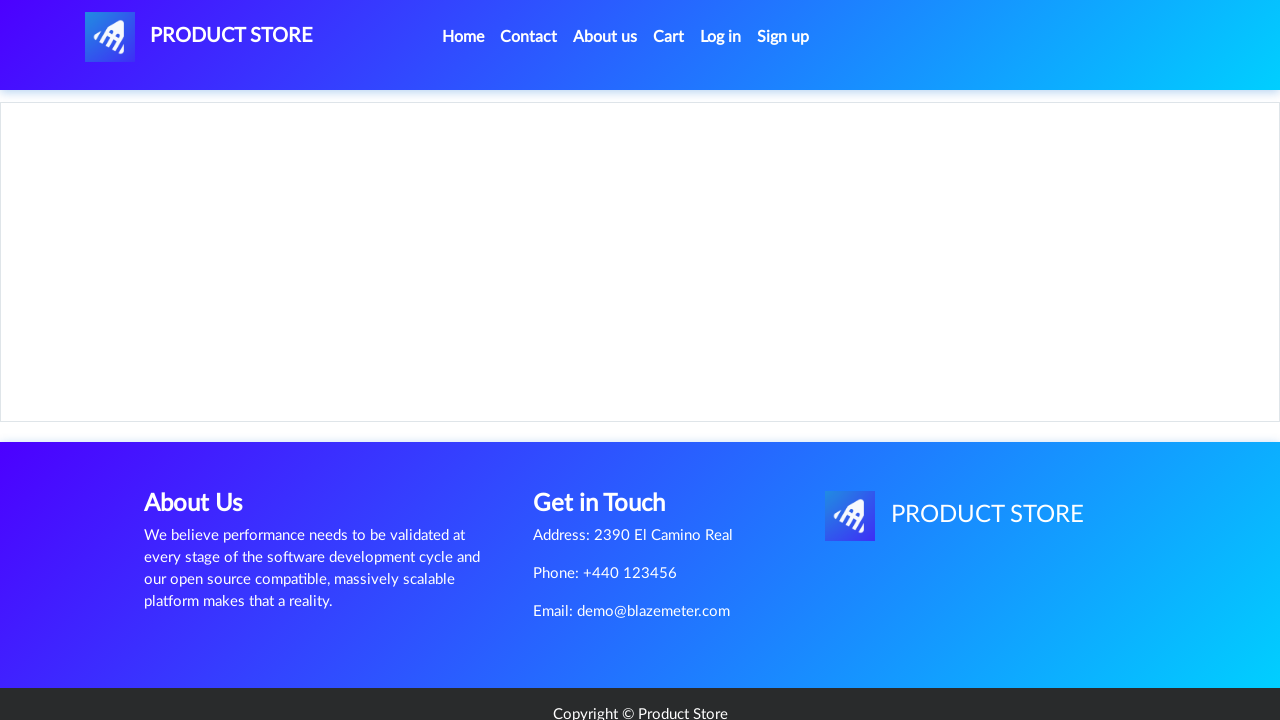

Clicked on product description text at (894, 311) on internal:text="Product descriptionApple has"i
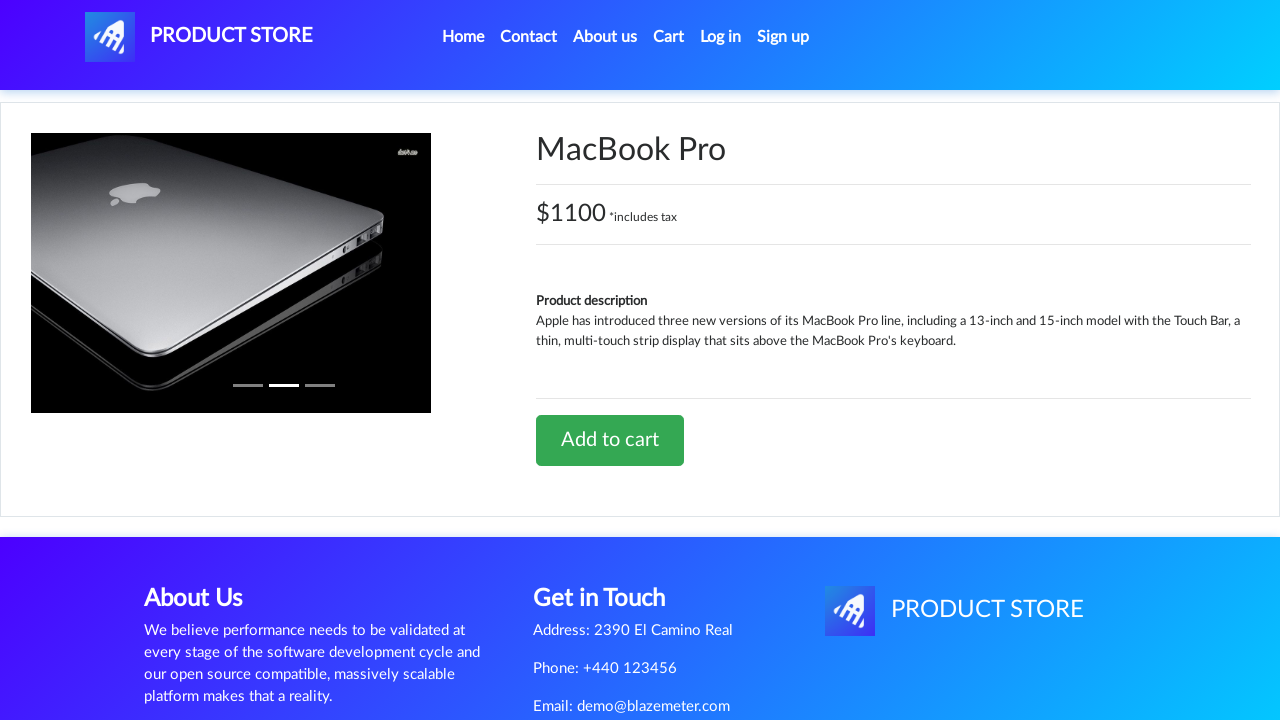

Set up dialog handler to dismiss alerts
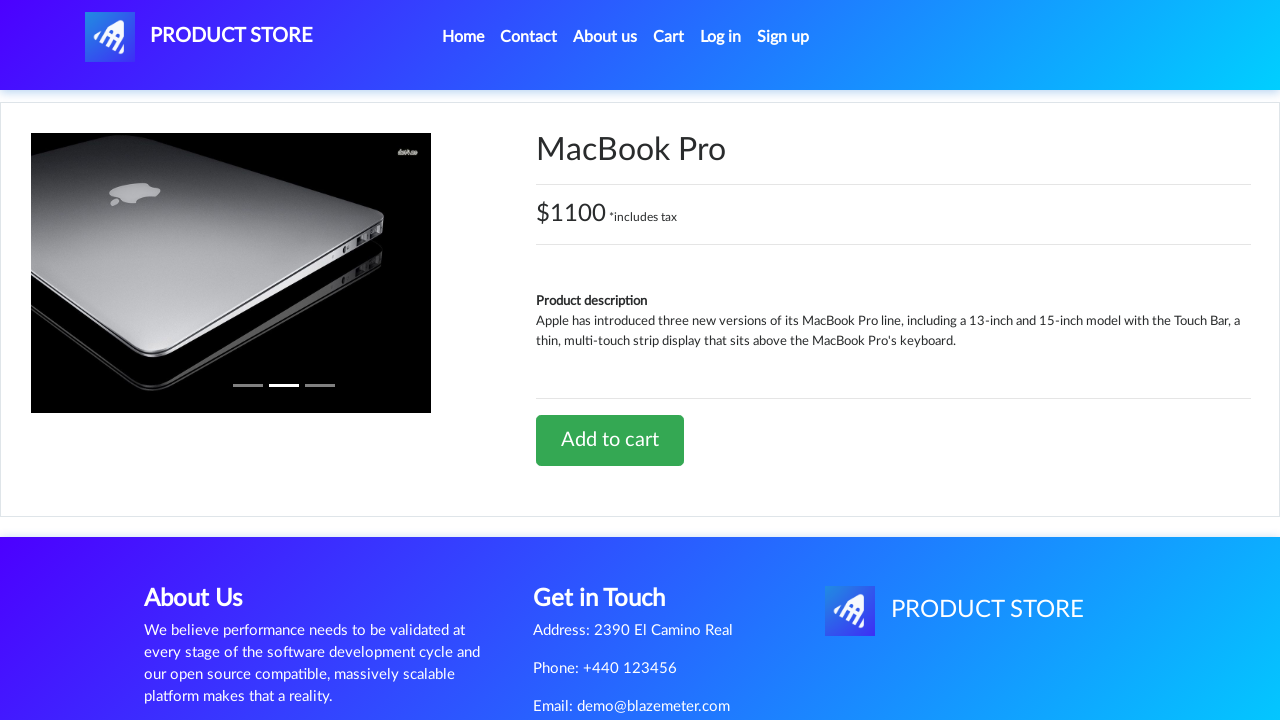

Clicked 'Add to cart' link to add MacBook Pro to cart at (610, 440) on internal:role=link[name="Add to cart"i]
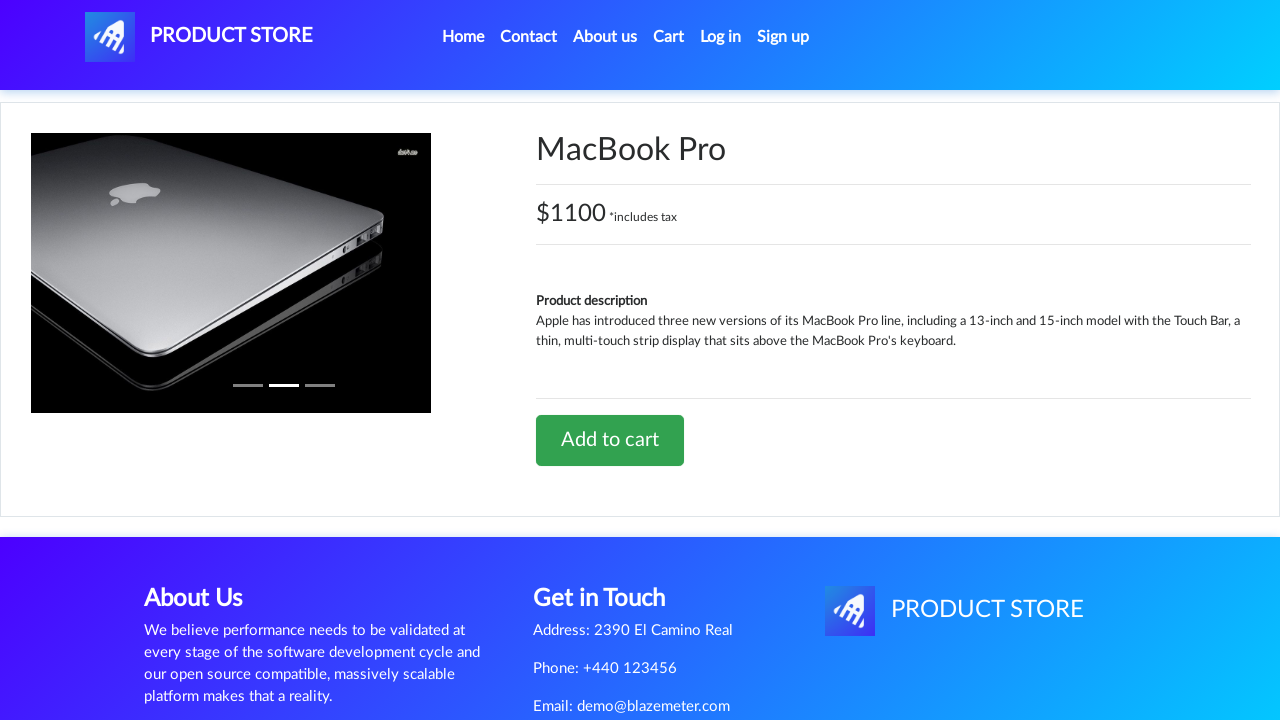

Navigated to cart at (669, 37) on internal:role=link[name="Cart"s]
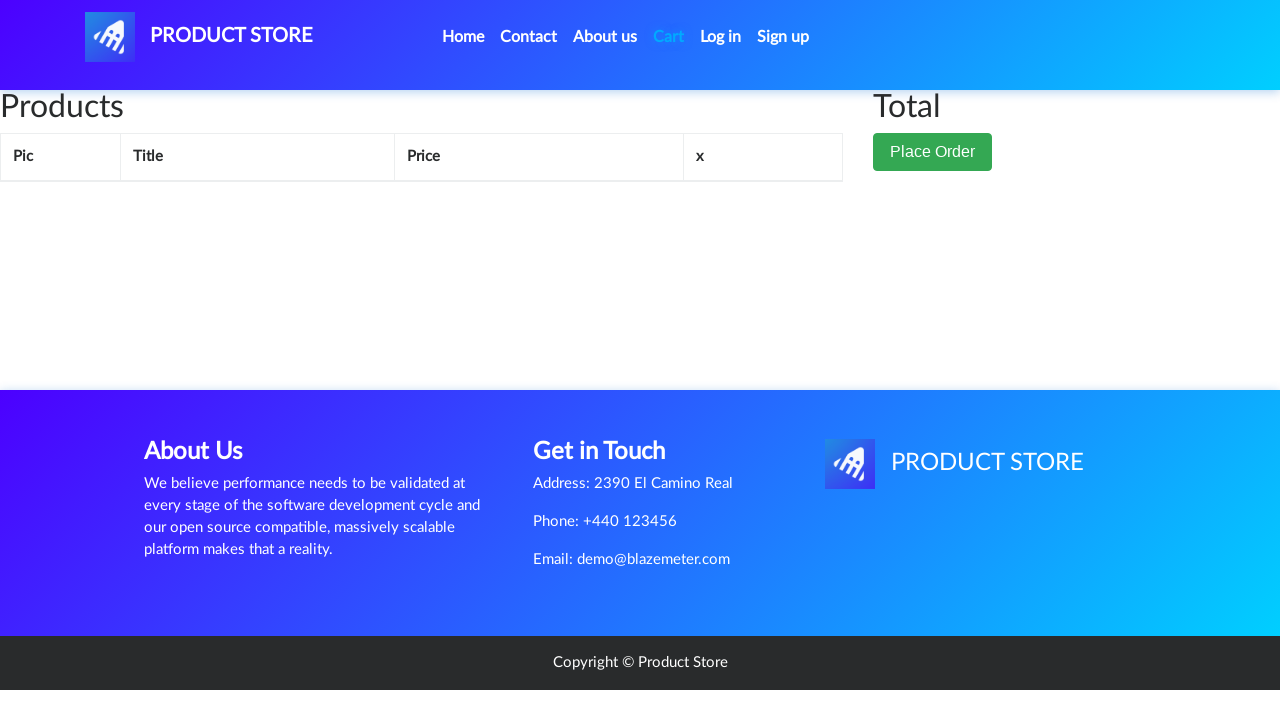

Clicked 'Place Order' button to initiate checkout process at (933, 152) on internal:role=button[name="Place Order"i]
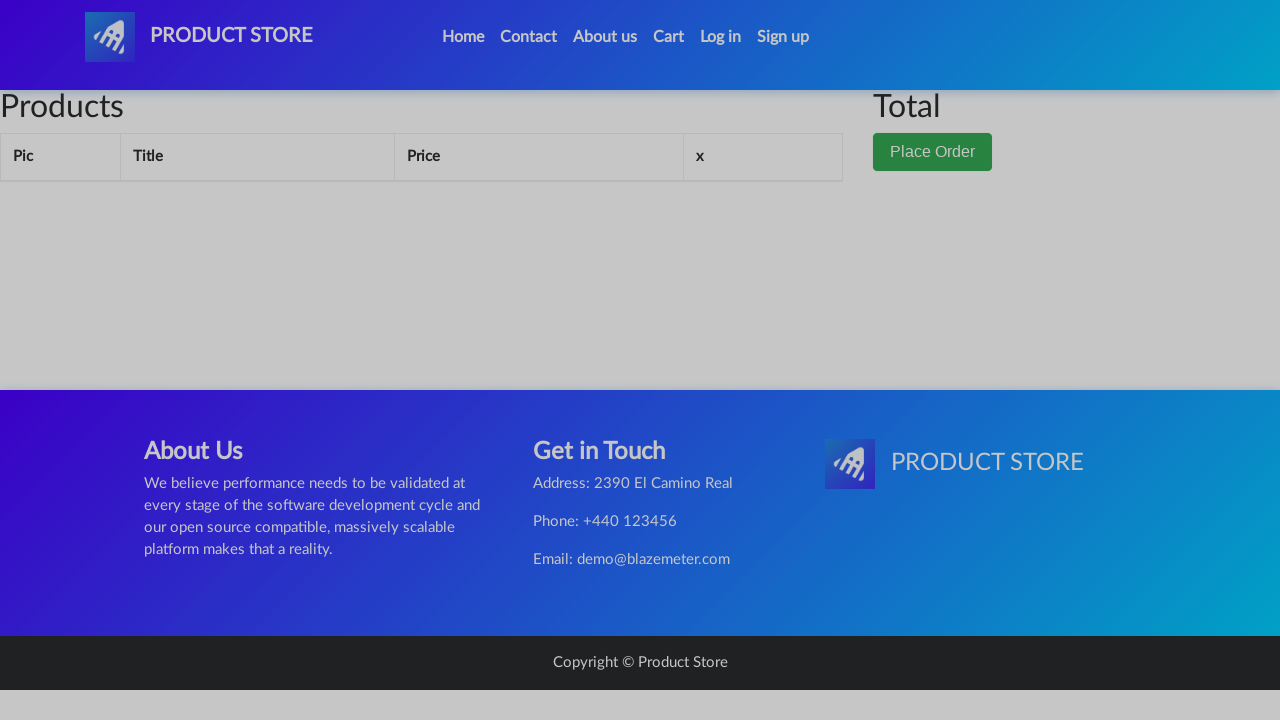

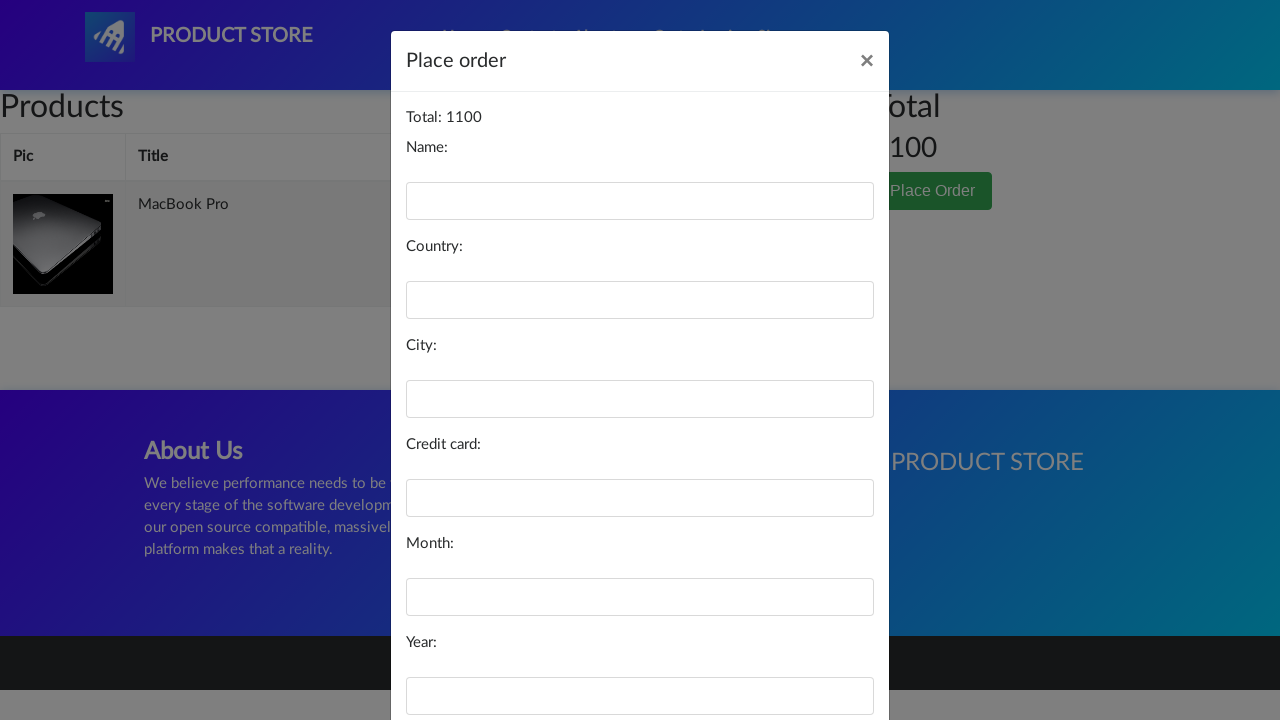